Tests a math quiz form by reading a value from the page, calculating a mathematical formula (log of absolute value of 12*sin(x)), entering the answer, checking a checkbox, selecting a radio button, and submitting the form.

Starting URL: http://suninjuly.github.io/math.html

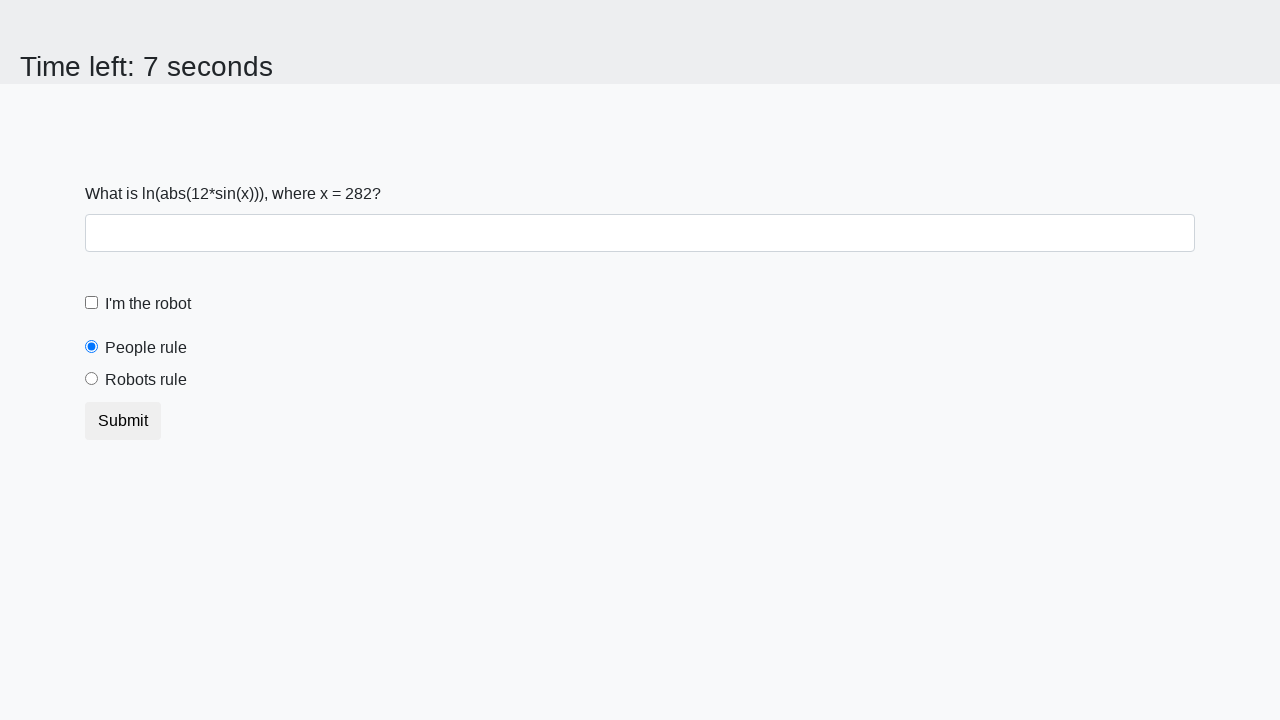

Read x value from page element
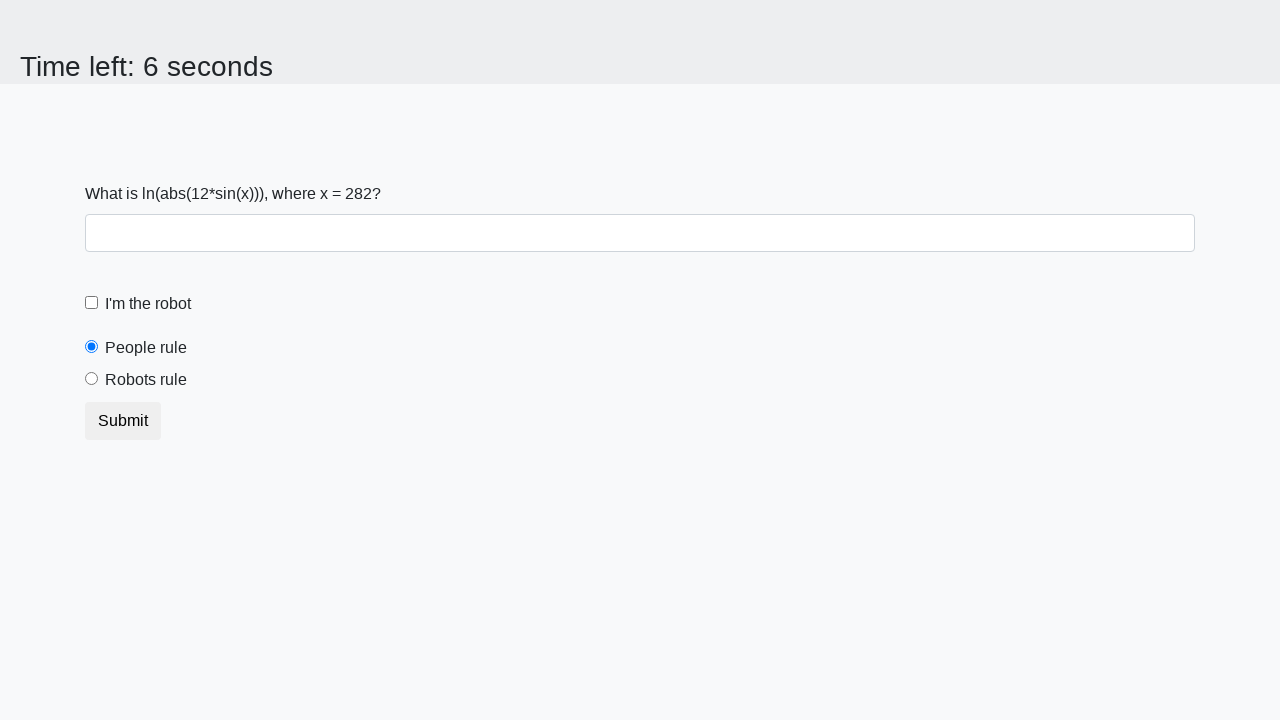

Calculated answer using formula: log(abs(12*sin(282)))
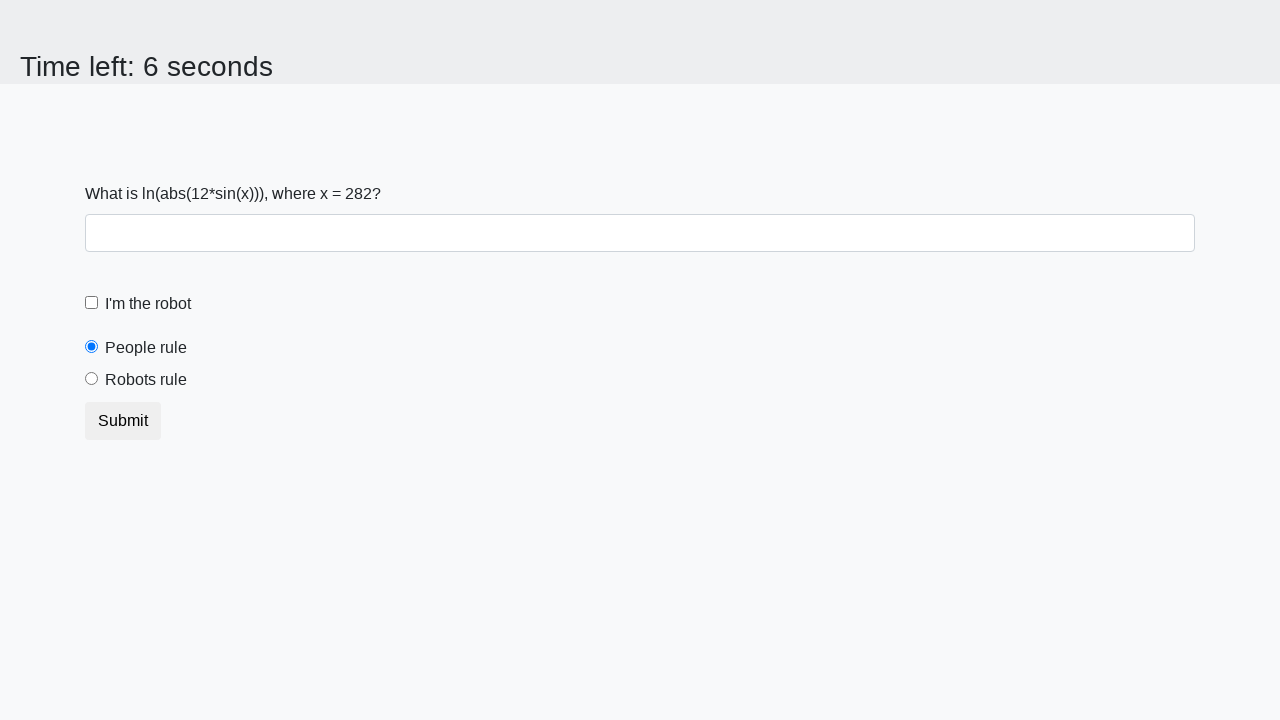

Filled answer field with calculated value: 2.0944529513524976 on #answer
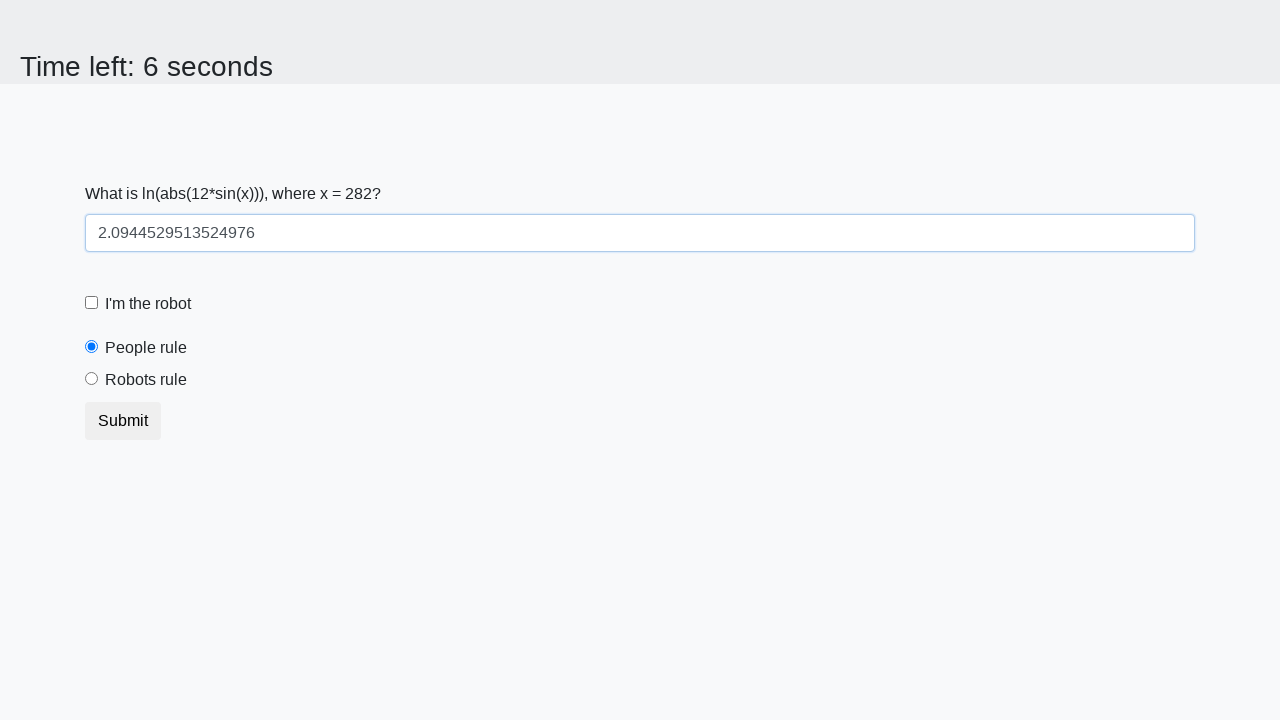

Checked the robot checkbox at (92, 303) on #robotCheckbox
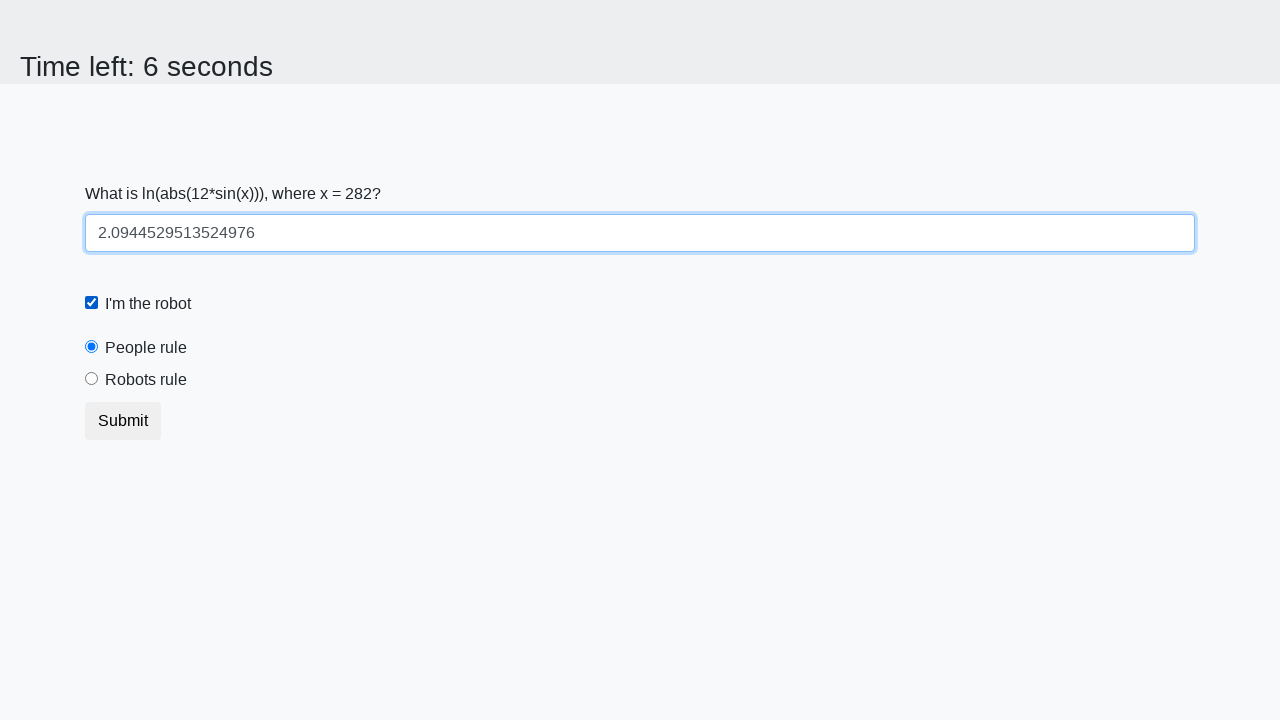

Selected the robots rule radio button at (92, 379) on #robotsRule
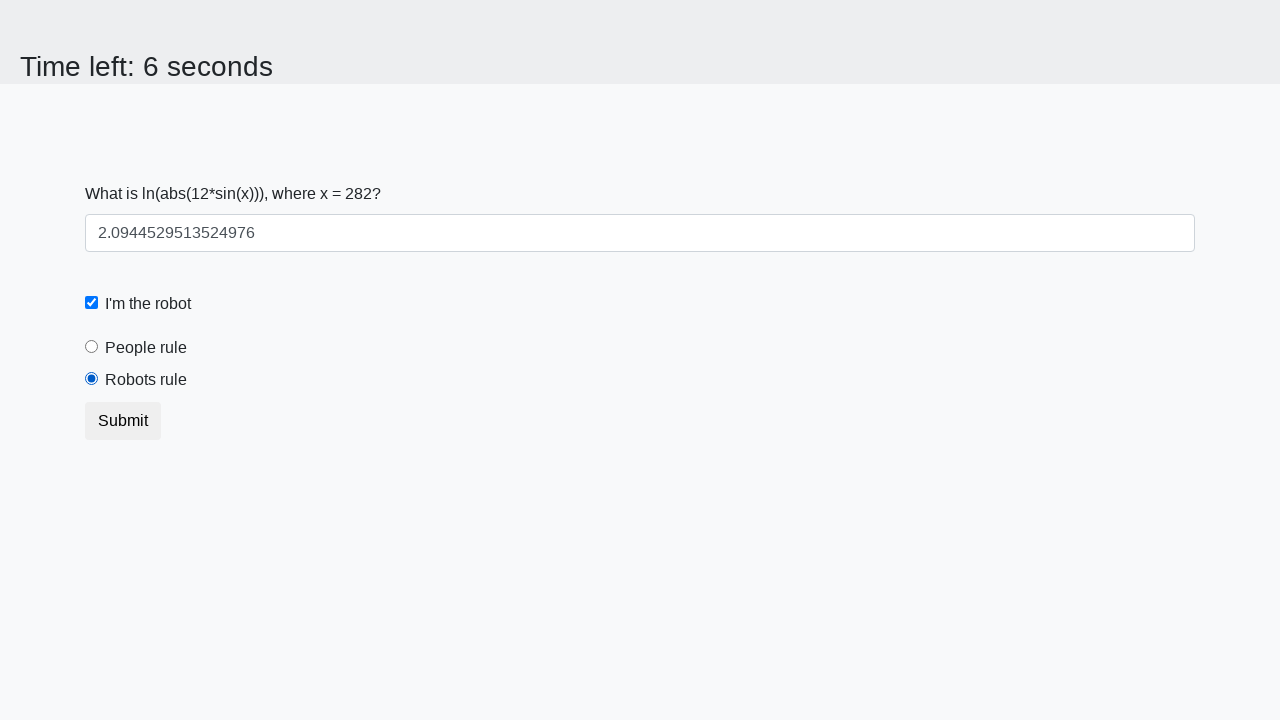

Clicked the submit button to submit the form at (123, 421) on button.btn
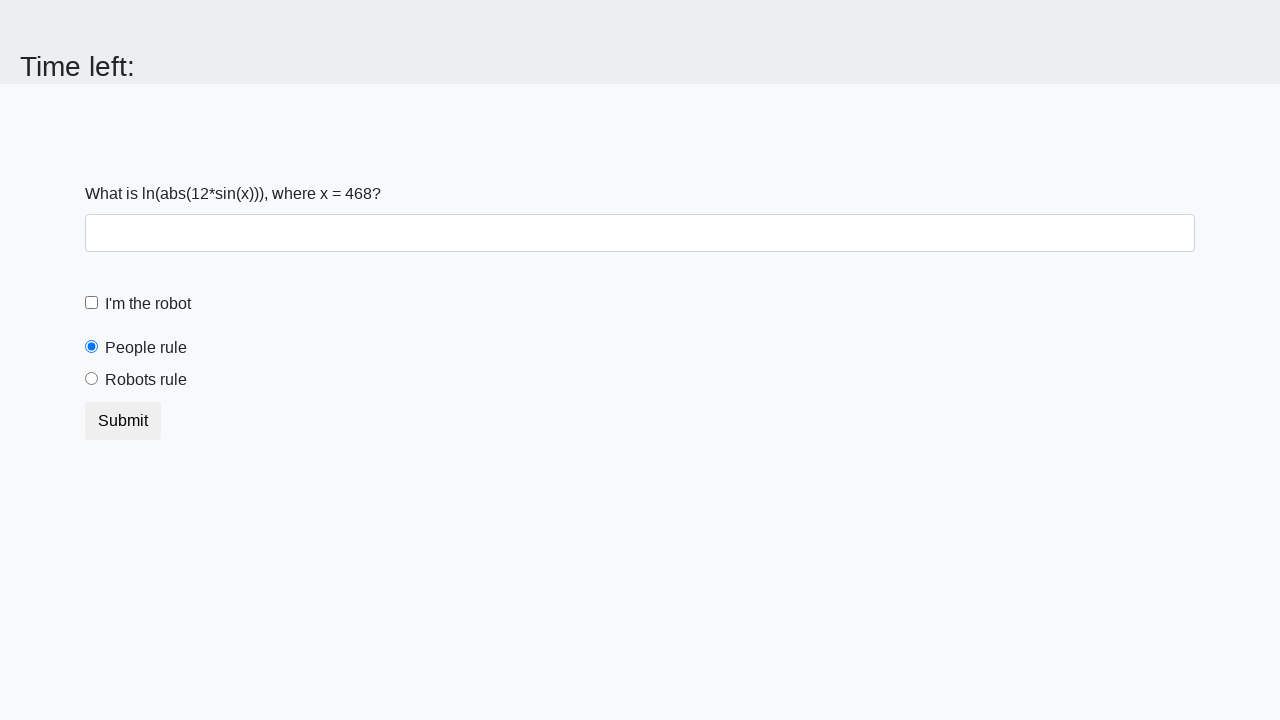

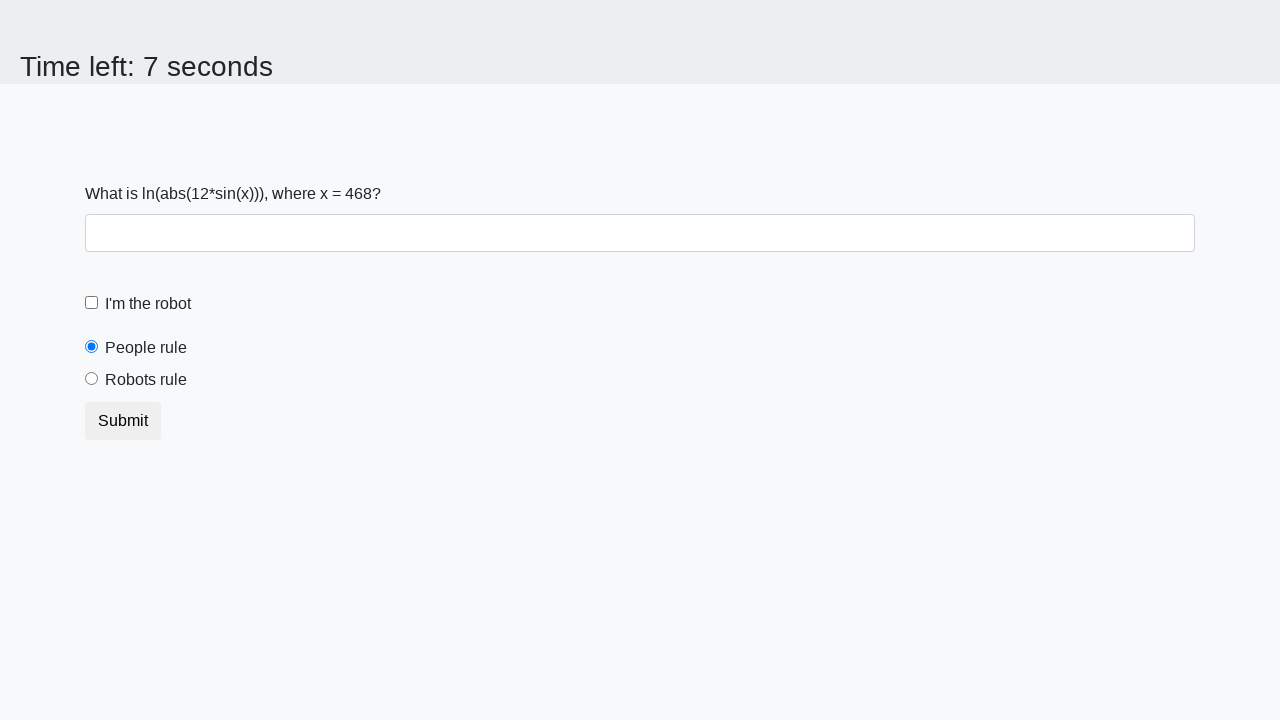